Tests jQuery UI datepicker functionality by opening the datepicker, navigating to the previous month, and selecting date 22

Starting URL: https://jqueryui.com/datepicker/

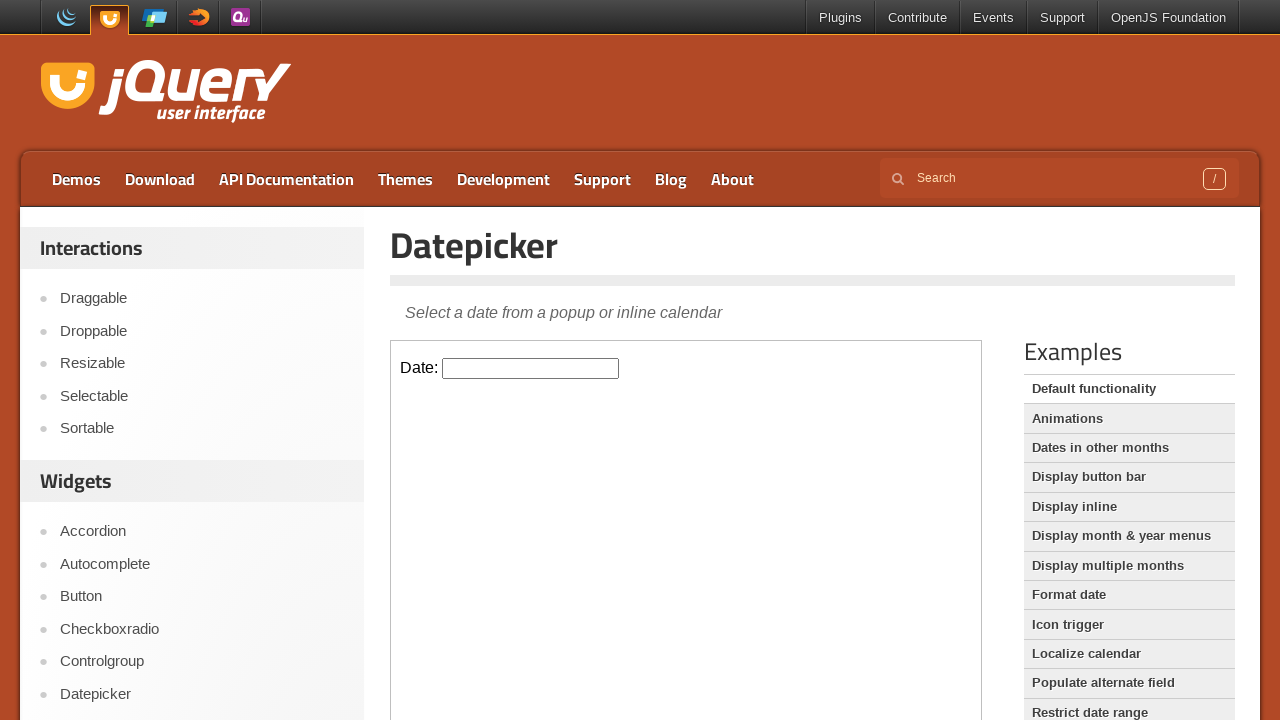

Located the demo iframe containing the datepicker
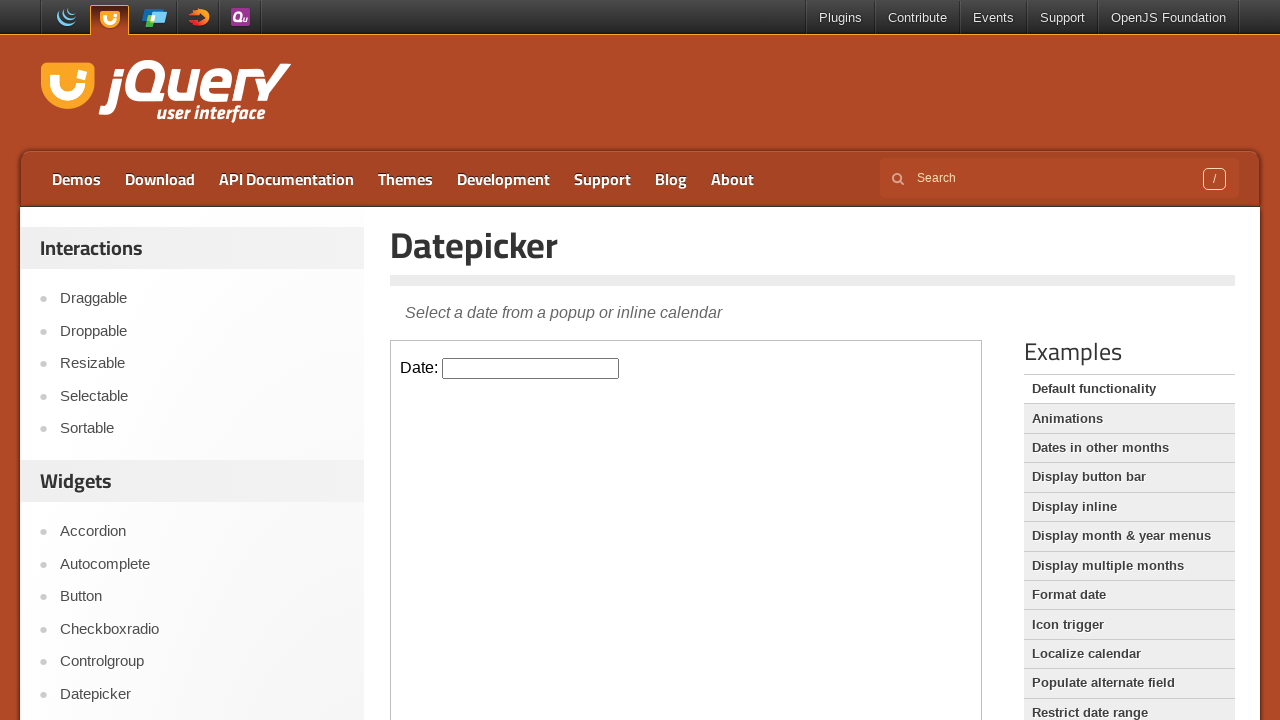

Clicked on the datepicker input to open the calendar at (531, 368) on .demo-frame >> internal:control=enter-frame >> #datepicker
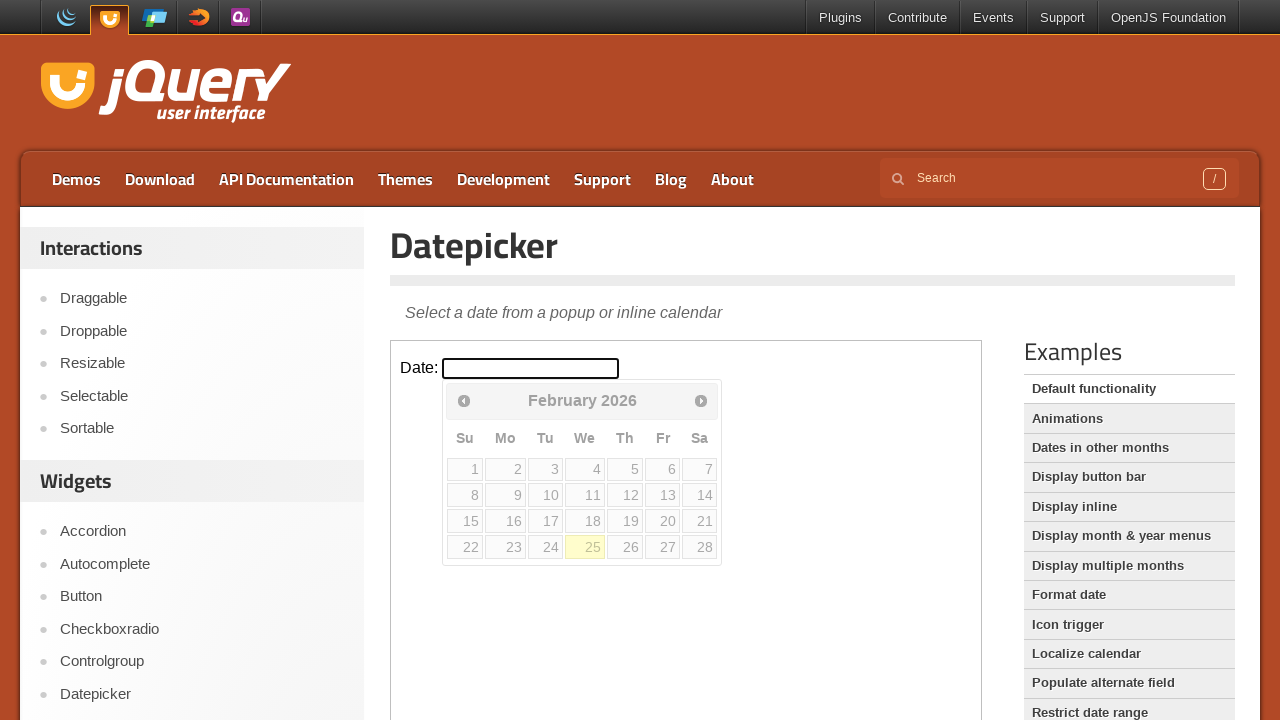

Clicked the left arrow to navigate to the previous month at (464, 400) on .demo-frame >> internal:control=enter-frame >> span.ui-icon.ui-icon-circle-trian
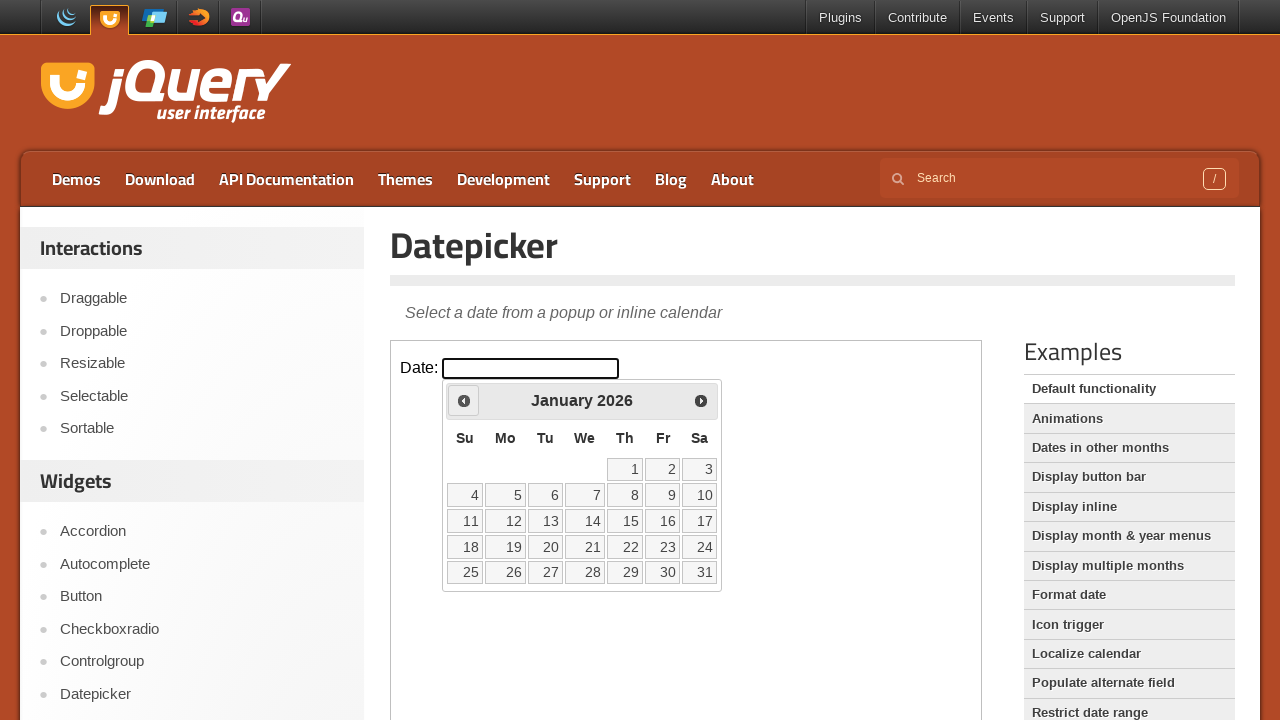

Selected date 22 from the calendar at (625, 547) on .demo-frame >> internal:control=enter-frame >> a:text('22')
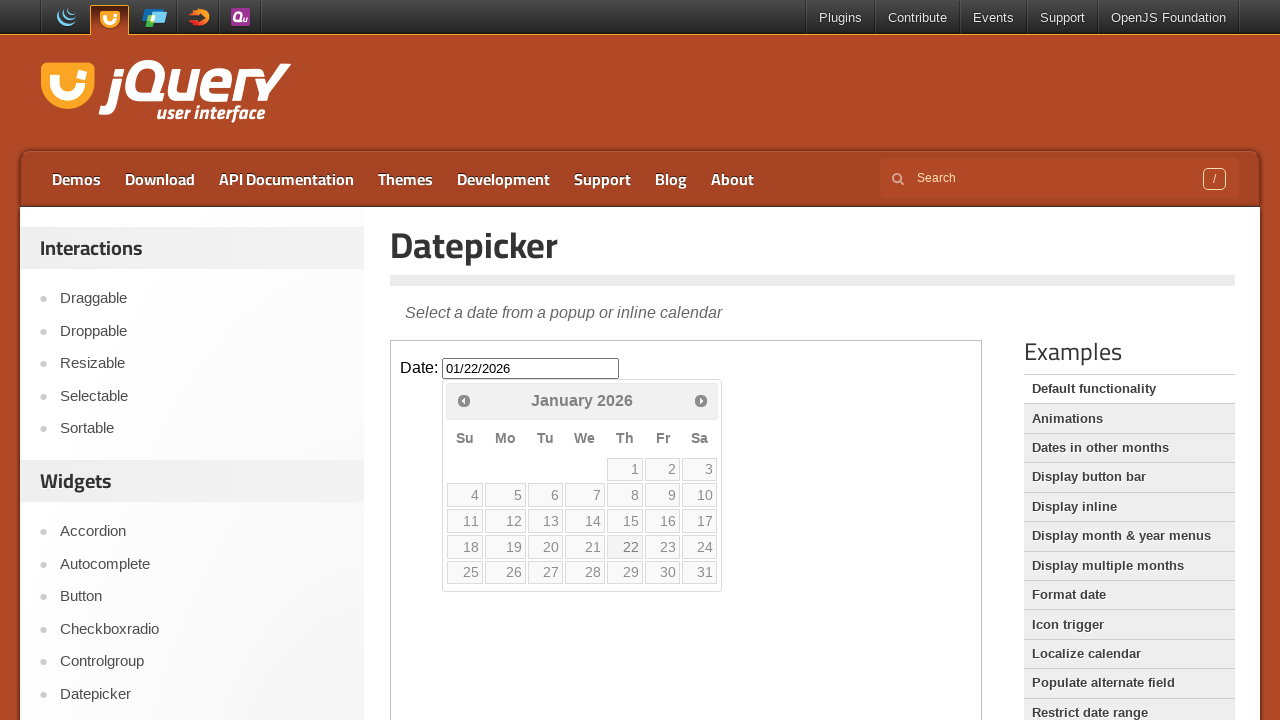

Retrieved selected date value: 01/22/2026
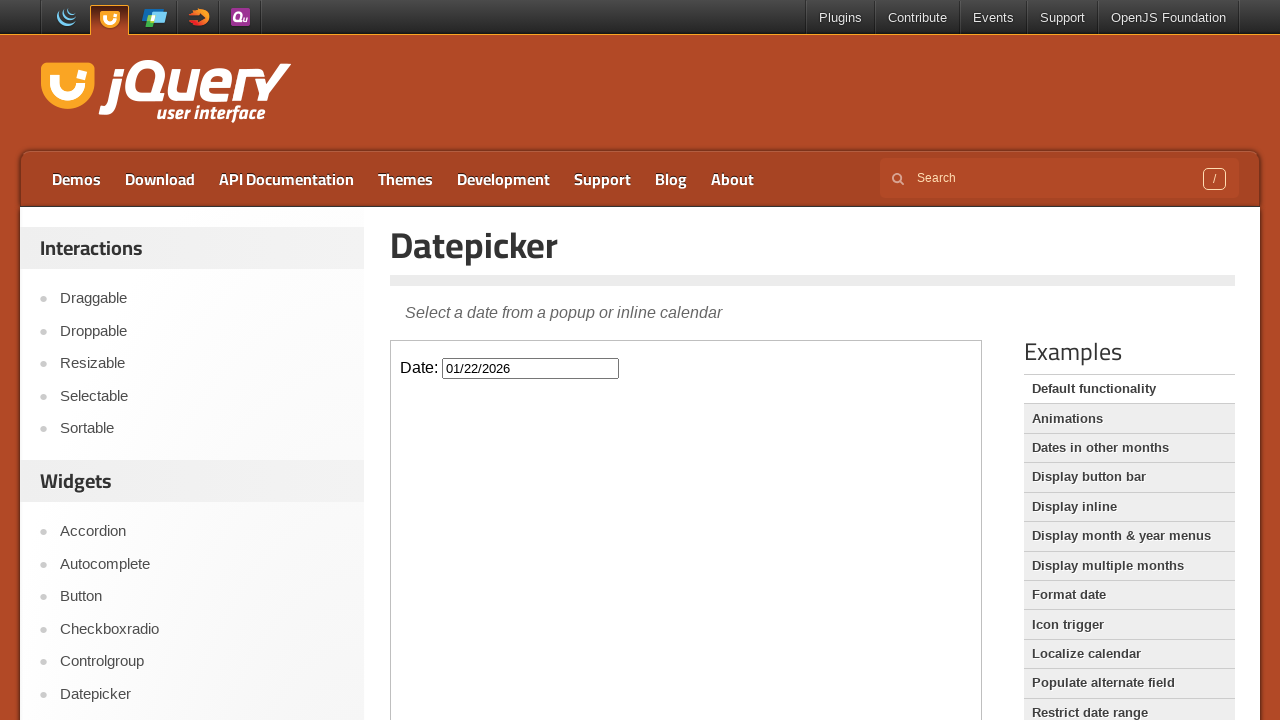

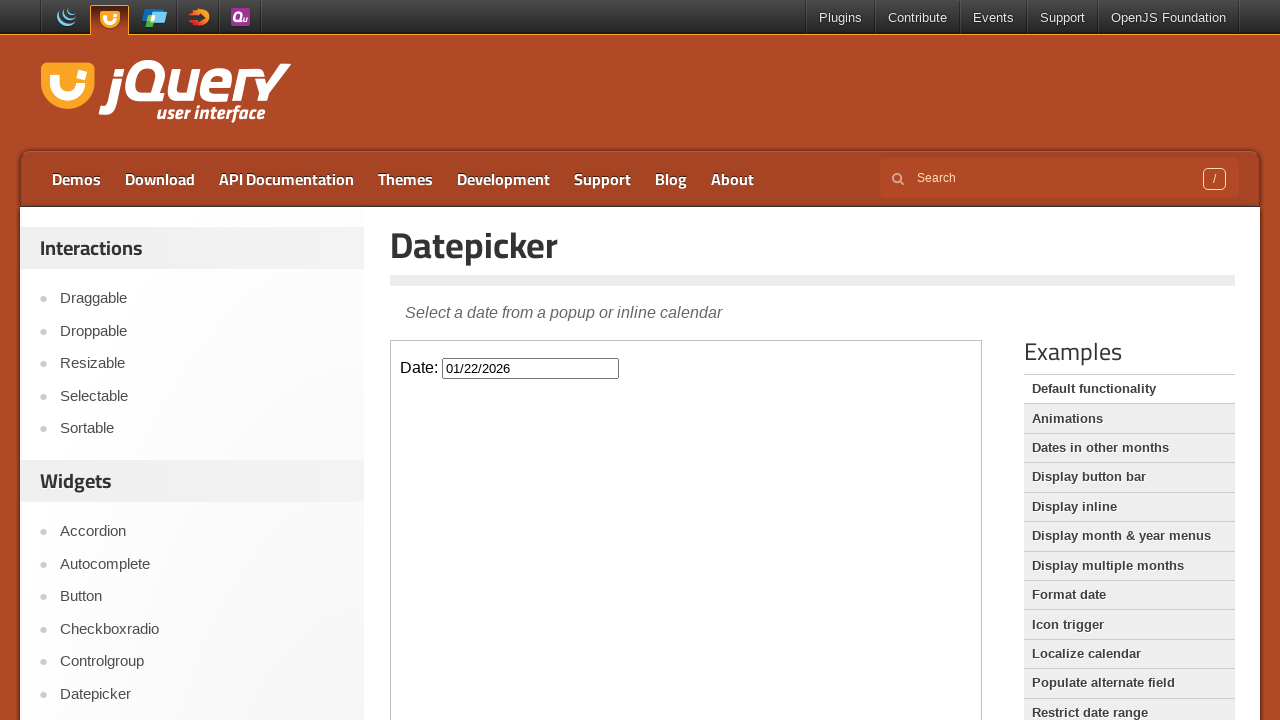